Tests drag-and-drop functionality on the jQuery UI demo page by dragging an element and dropping it onto a target area within an iframe.

Starting URL: https://jqueryui.com/droppable/

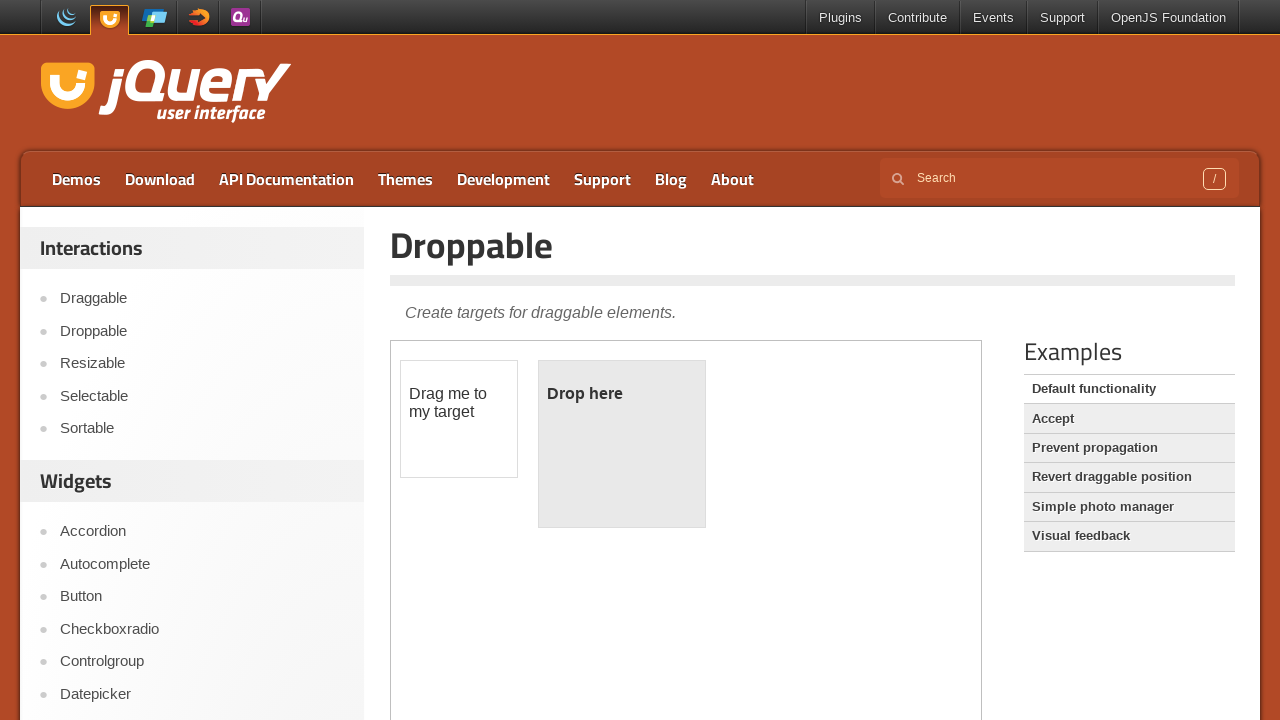

Located demo iframe containing drag-and-drop elements
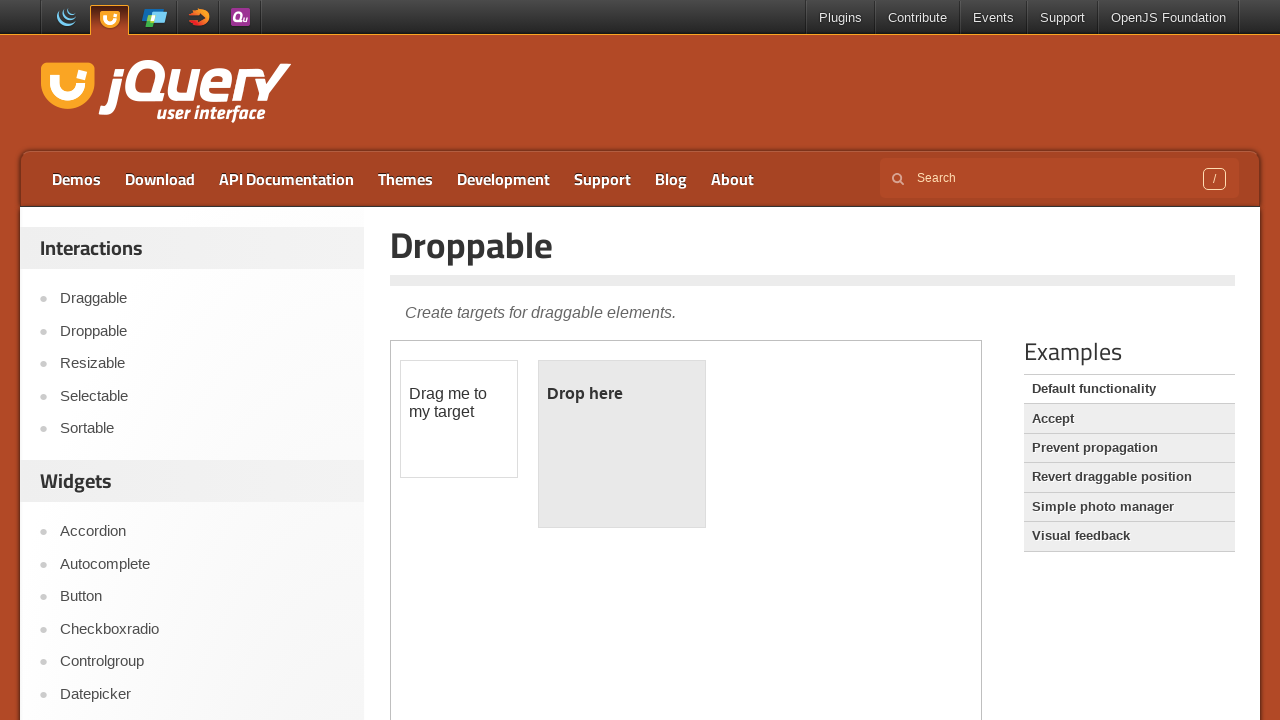

Located draggable source element
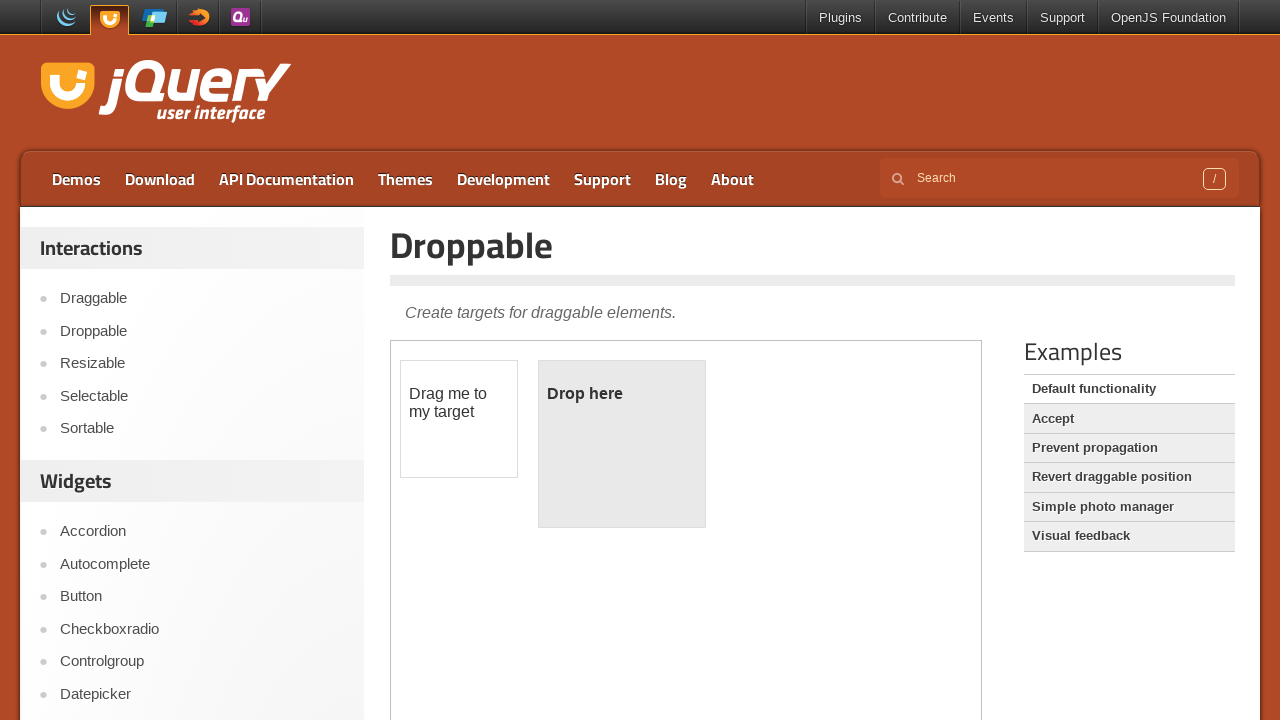

Located droppable target element
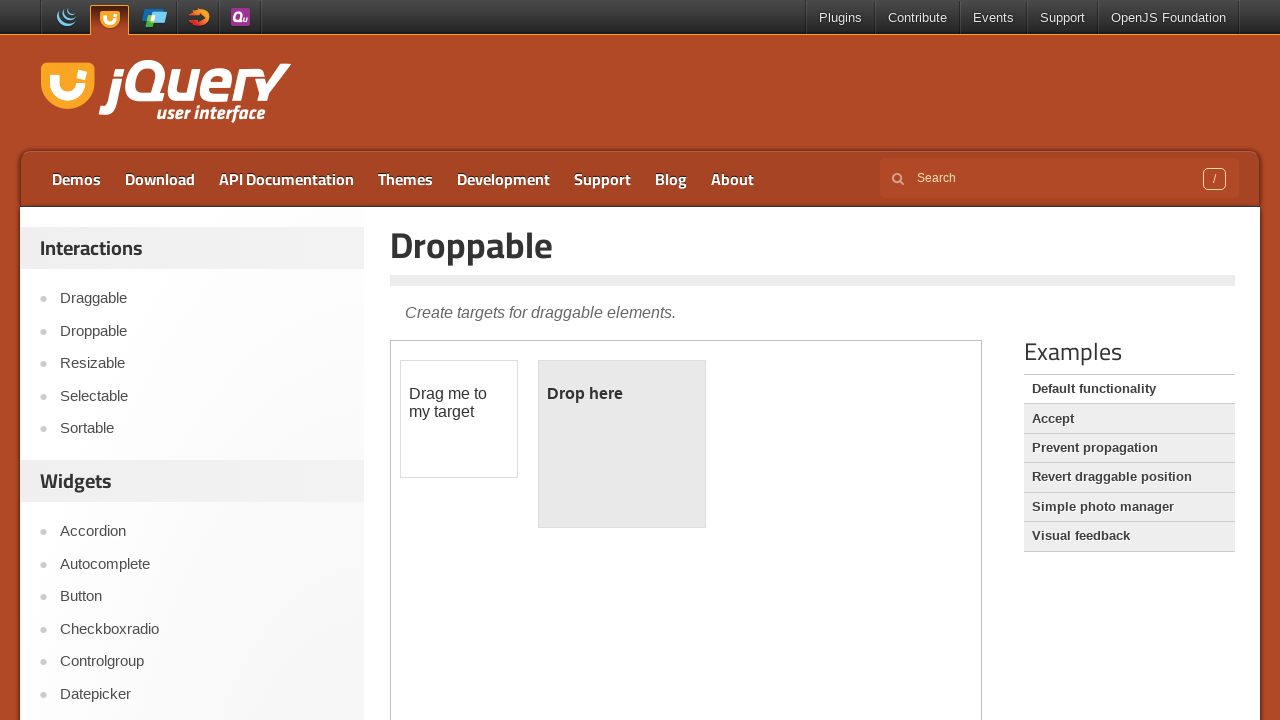

Dragged source element onto target droppable area at (622, 444)
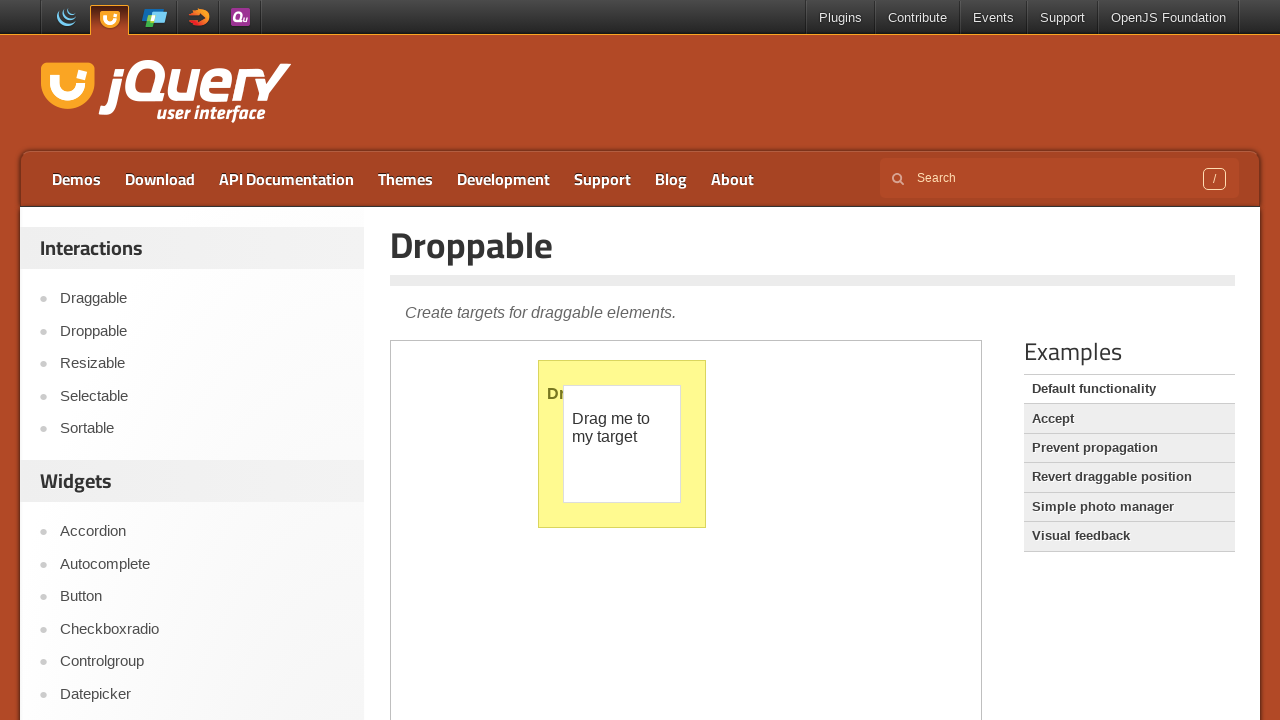

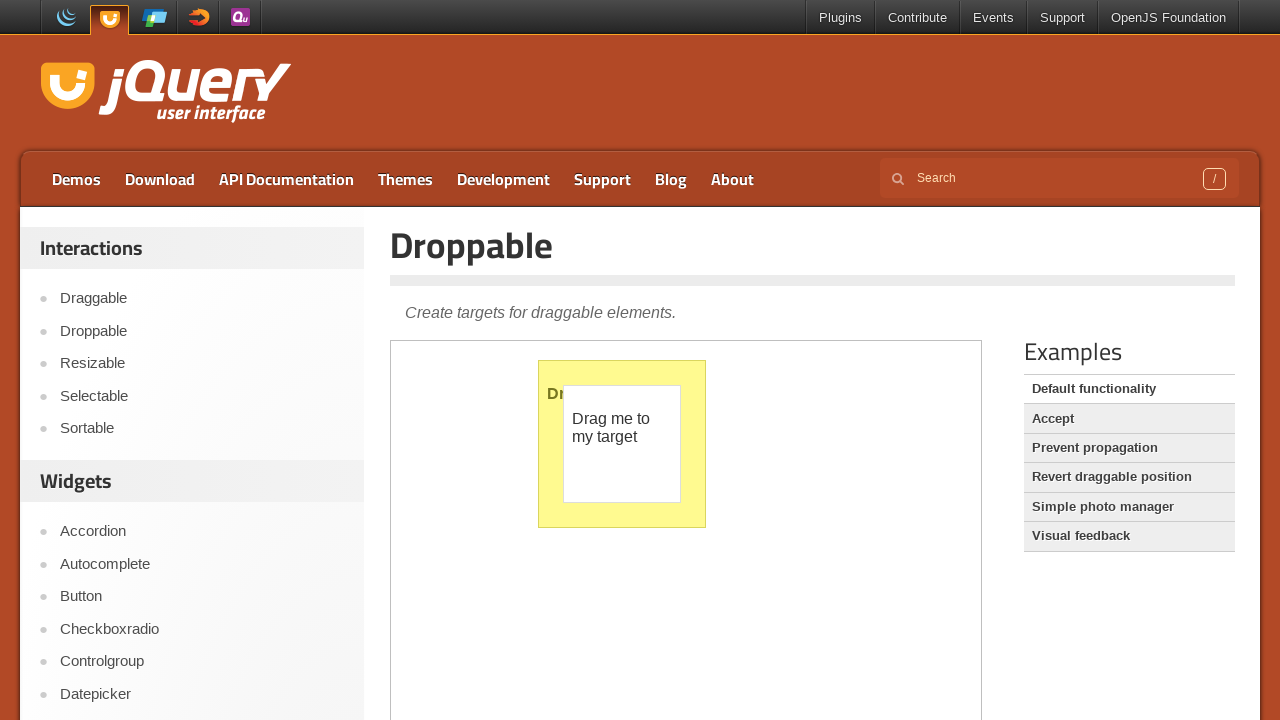